Tests drag and drop functionality by dragging an element and dropping it onto a target element using the dragAndDrop method

Starting URL: https://jqueryui.com/droppable/

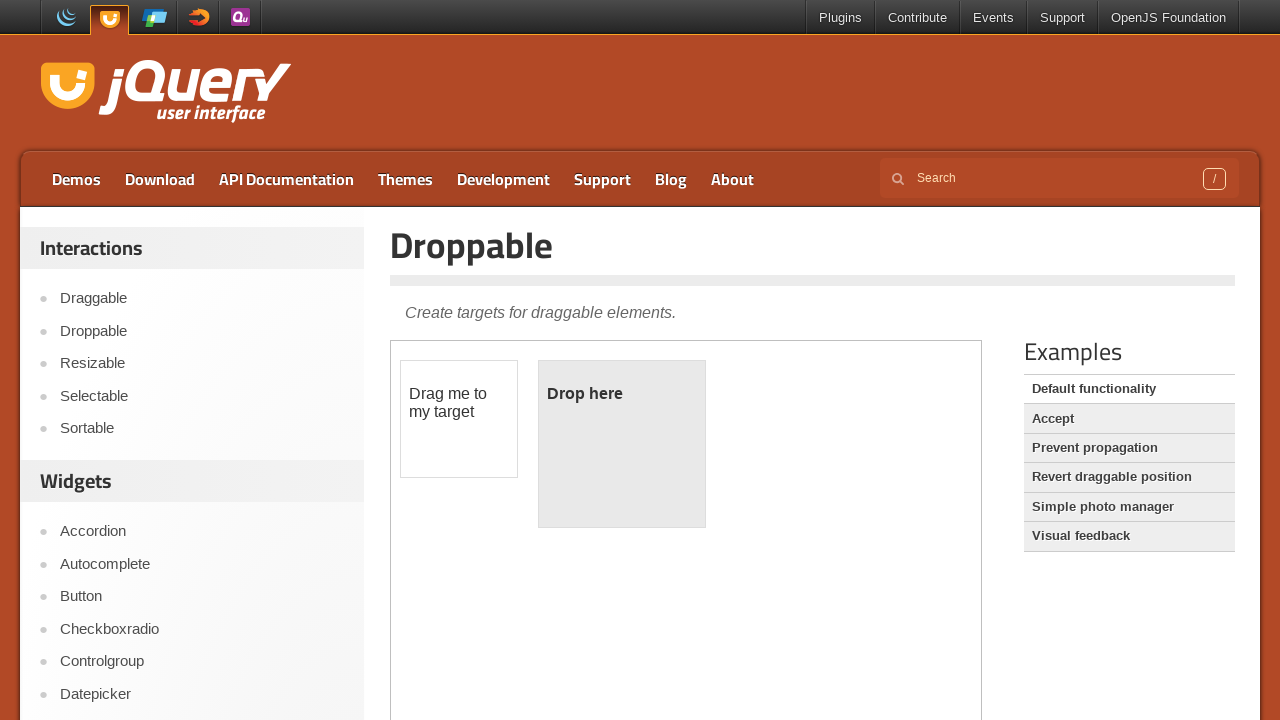

Located iframe containing draggable elements
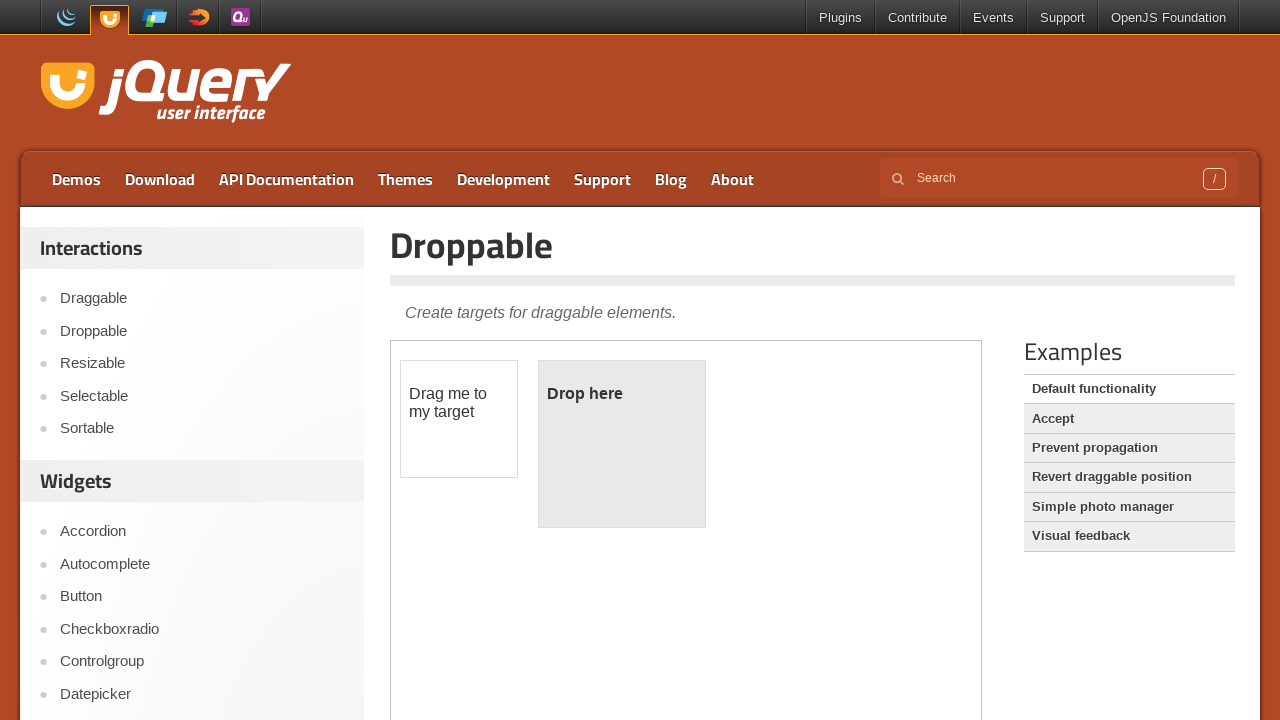

Located draggable element
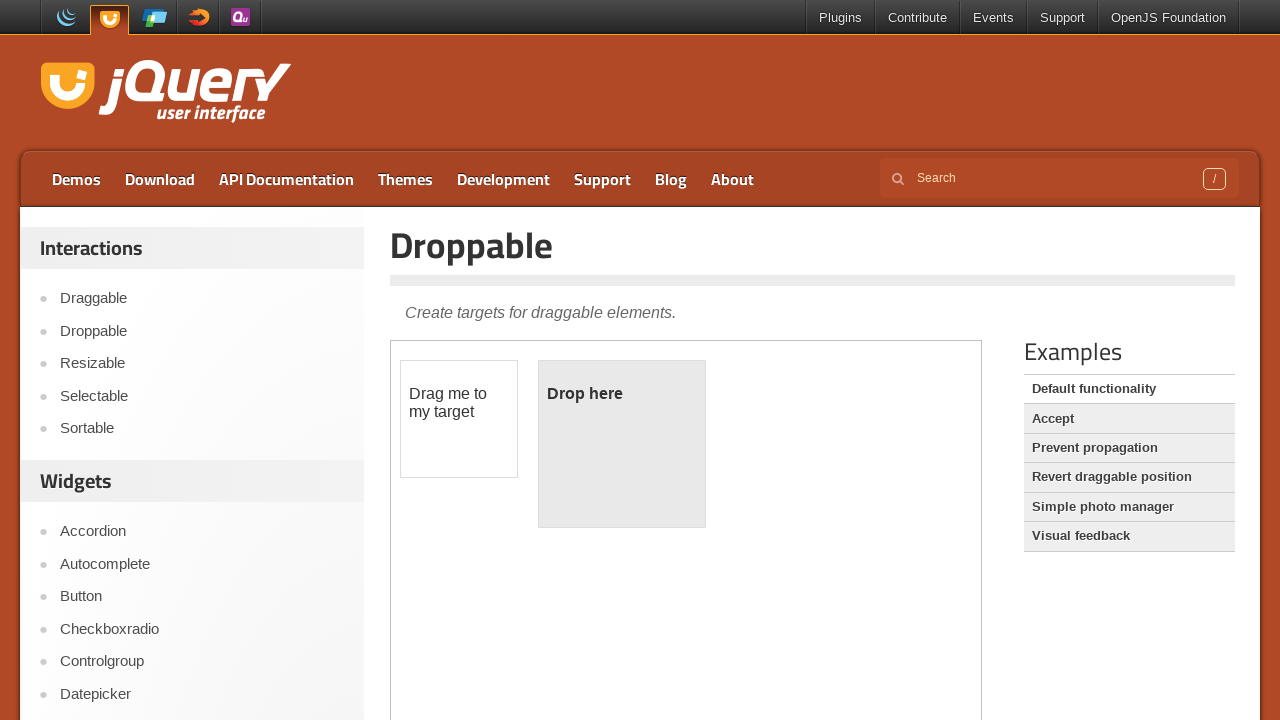

Located target droppable element
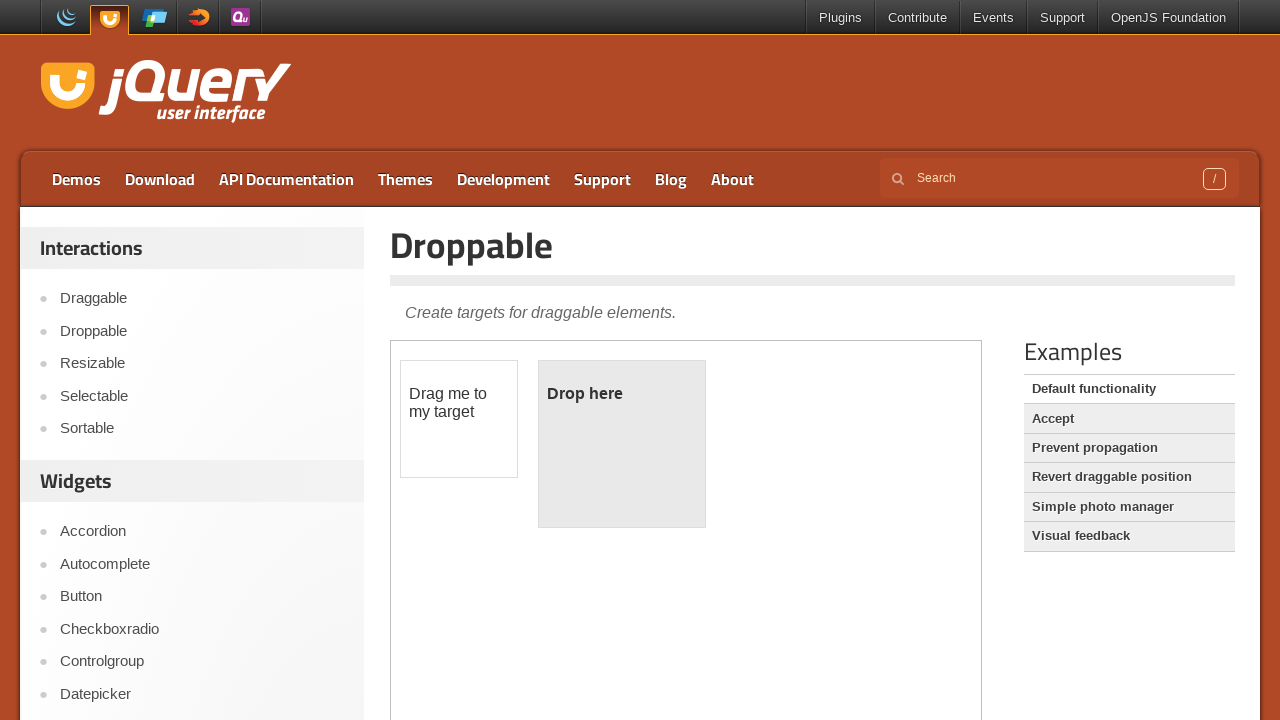

Dragged element to target and dropped it at (622, 444)
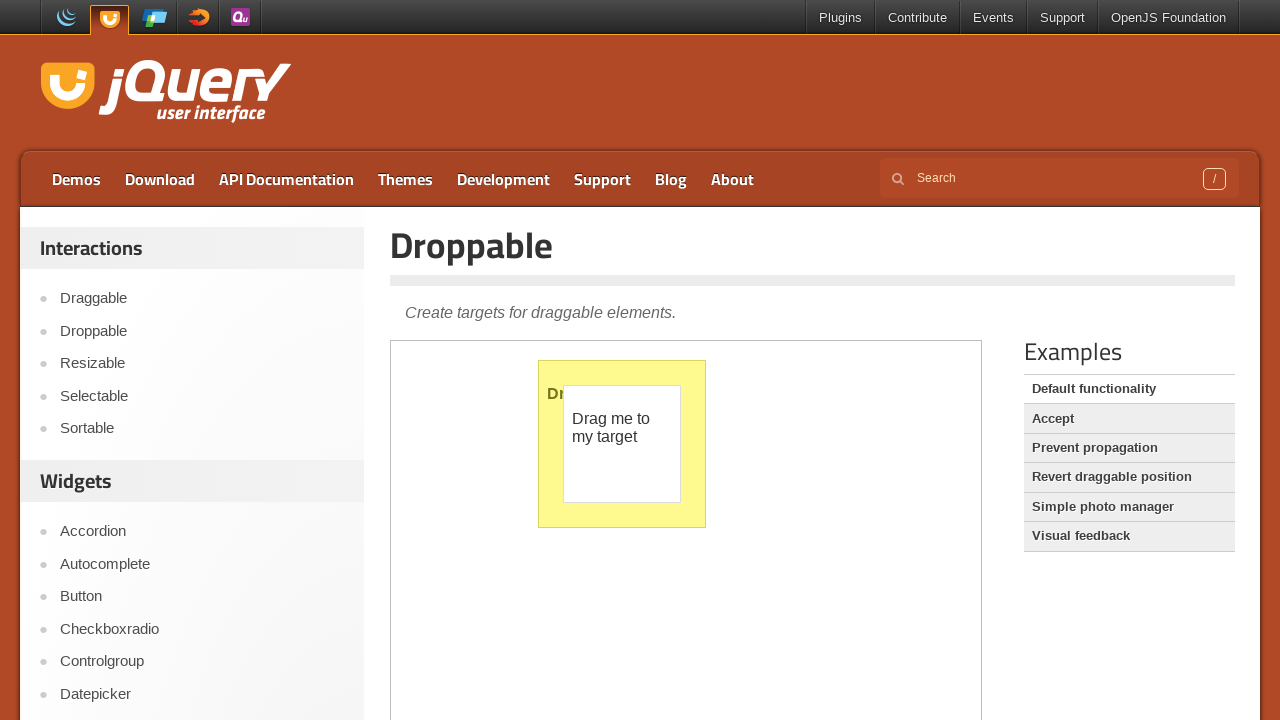

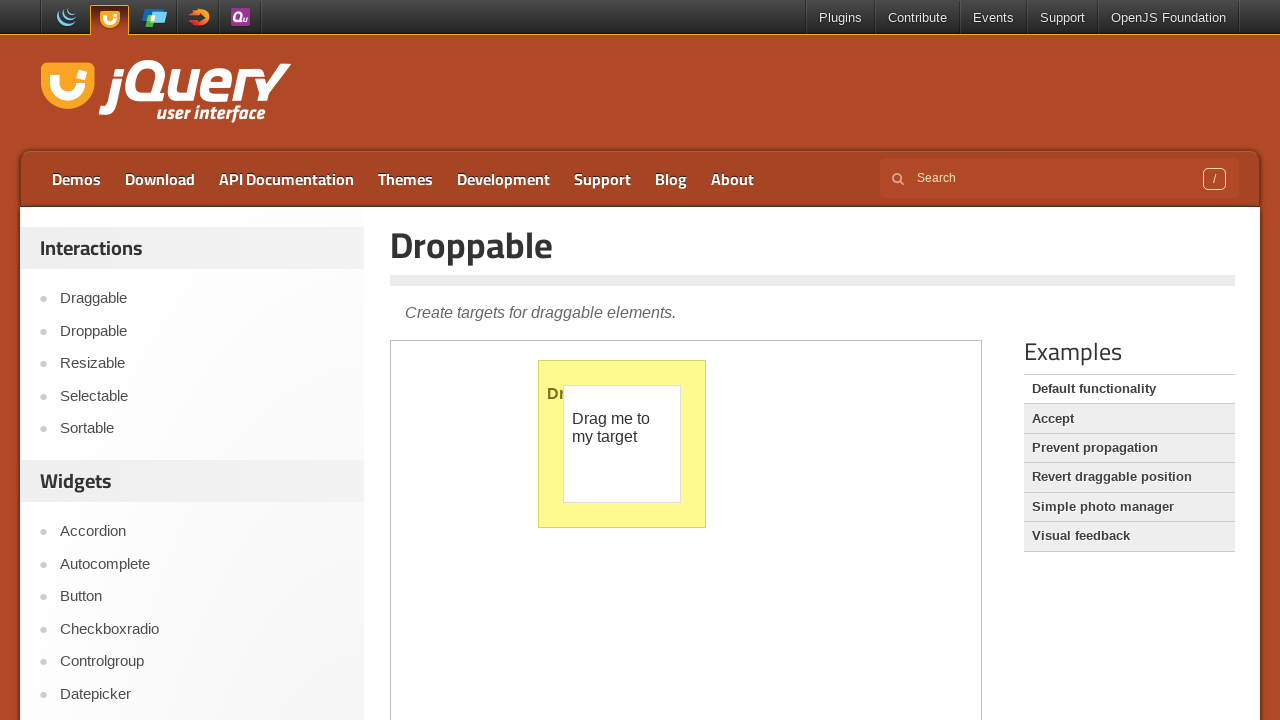